Tests that the complete all checkbox updates state when individual items are completed or cleared

Starting URL: https://demo.playwright.dev/todomvc

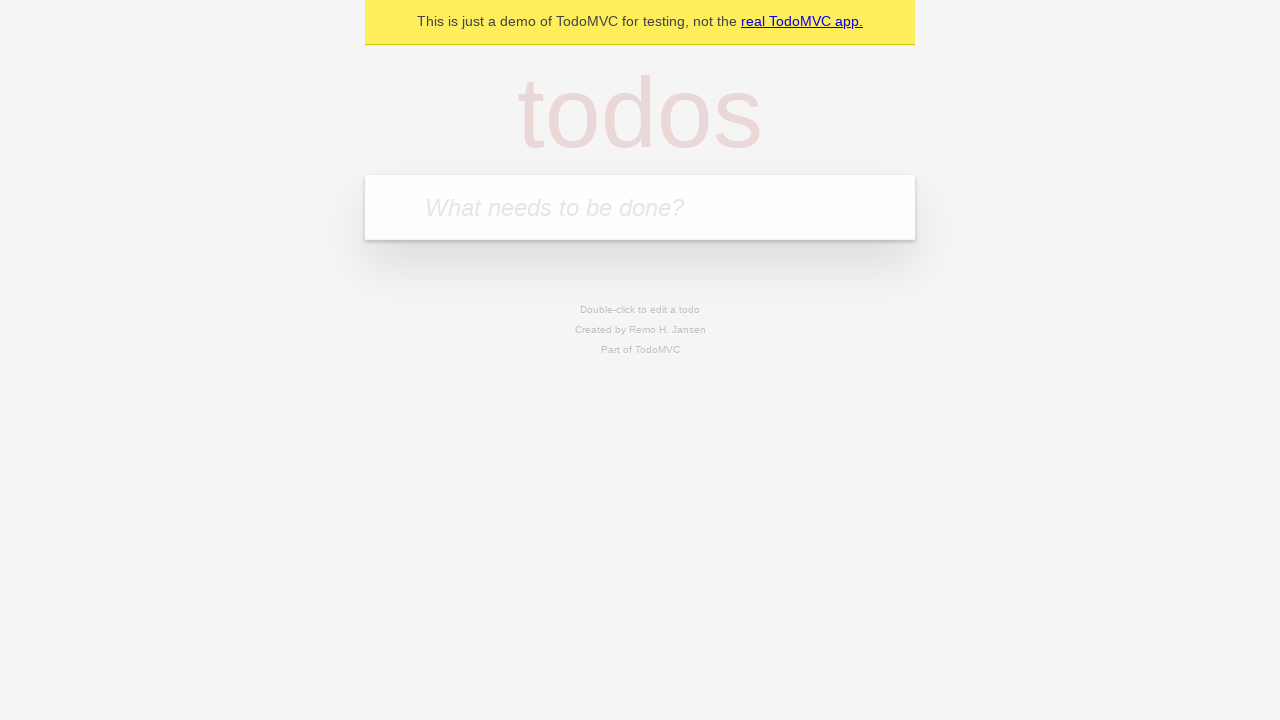

Filled todo input with 'buy some cheese' on internal:attr=[placeholder="What needs to be done?"i]
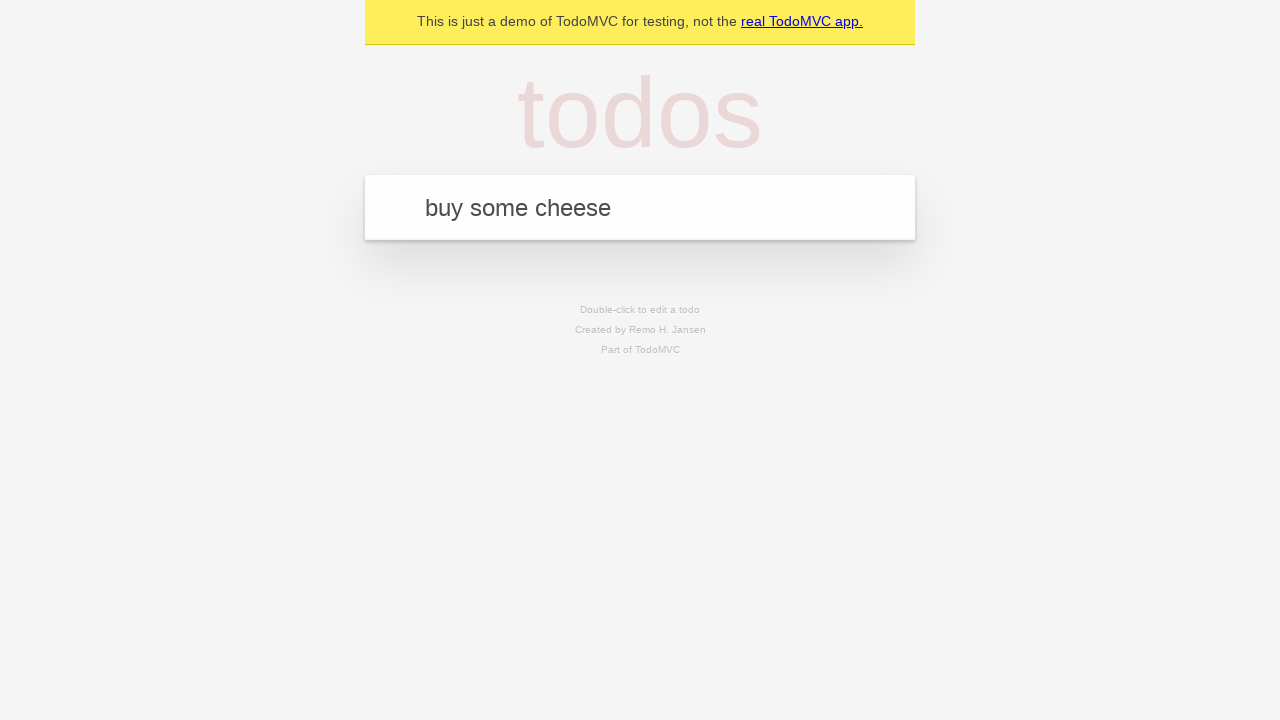

Pressed Enter to add first todo on internal:attr=[placeholder="What needs to be done?"i]
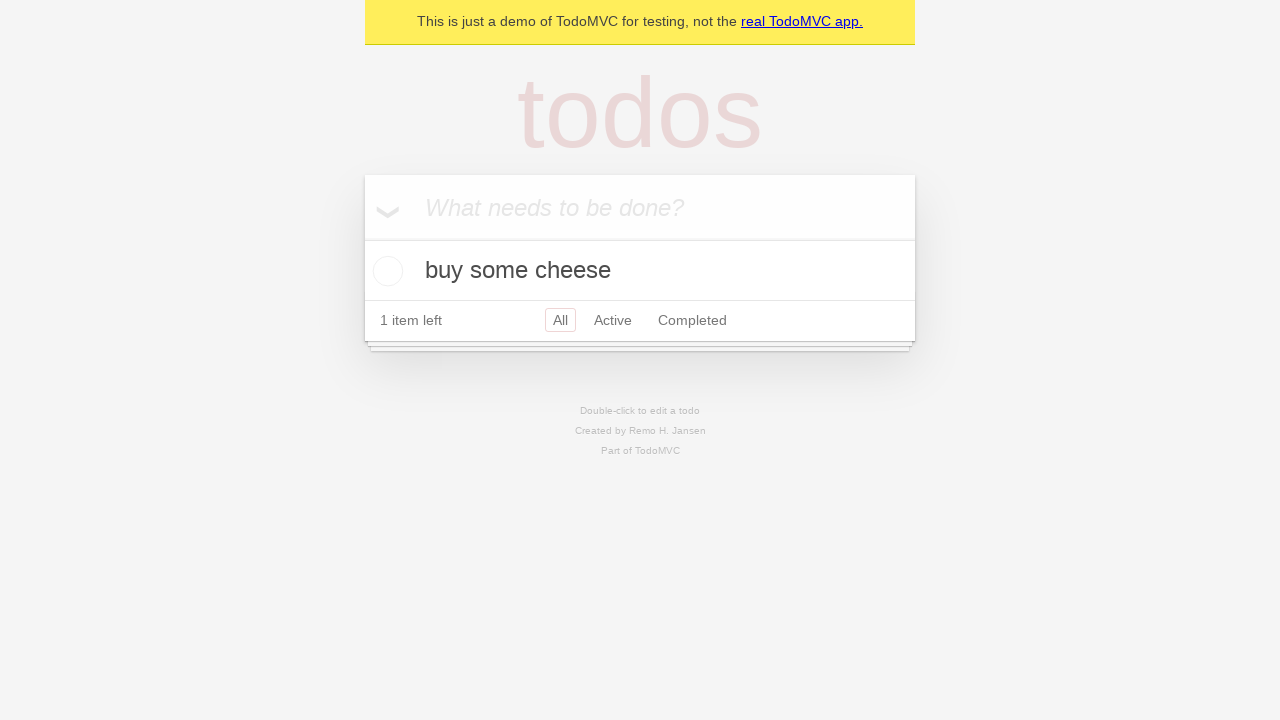

Filled todo input with 'feed the cat' on internal:attr=[placeholder="What needs to be done?"i]
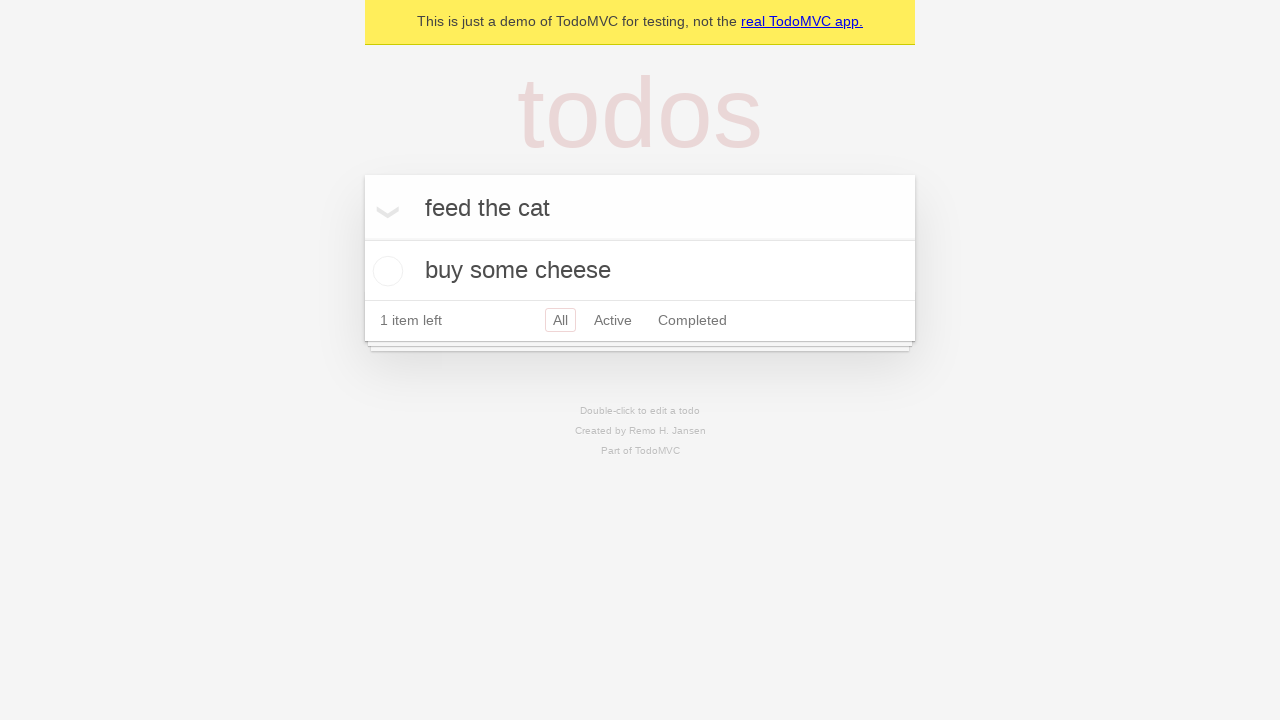

Pressed Enter to add second todo on internal:attr=[placeholder="What needs to be done?"i]
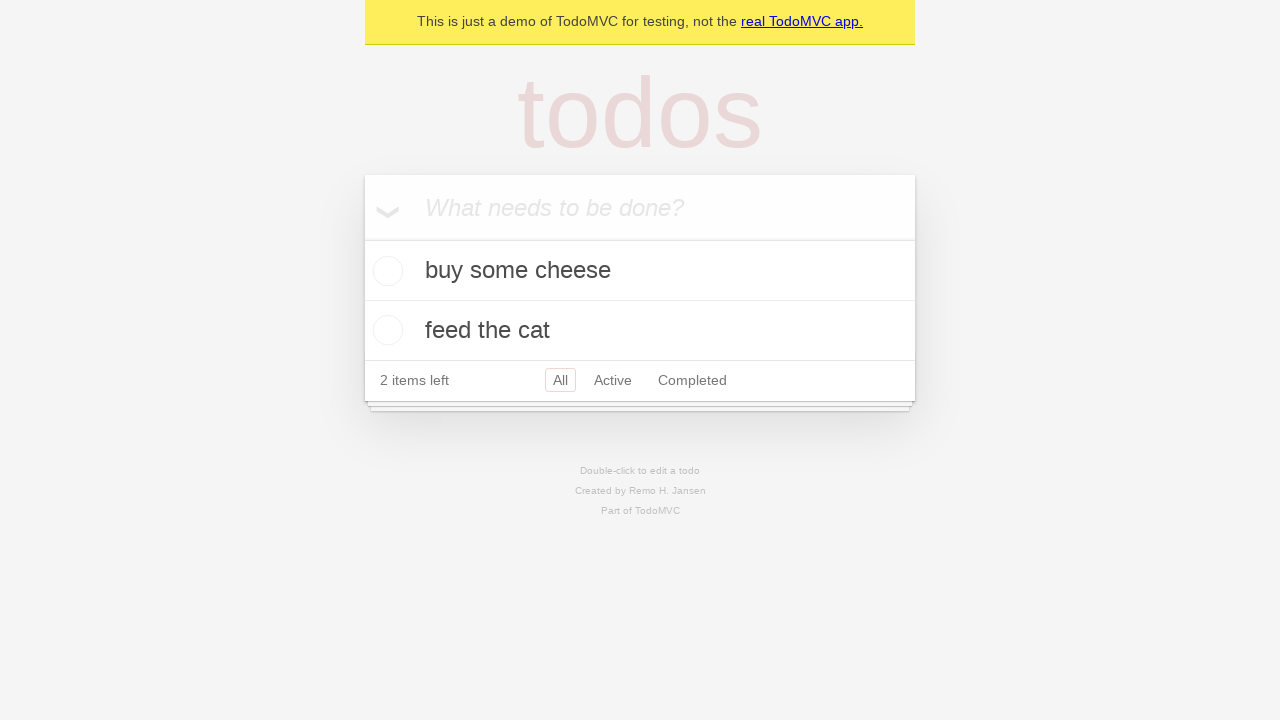

Filled todo input with 'book a doctors appointment' on internal:attr=[placeholder="What needs to be done?"i]
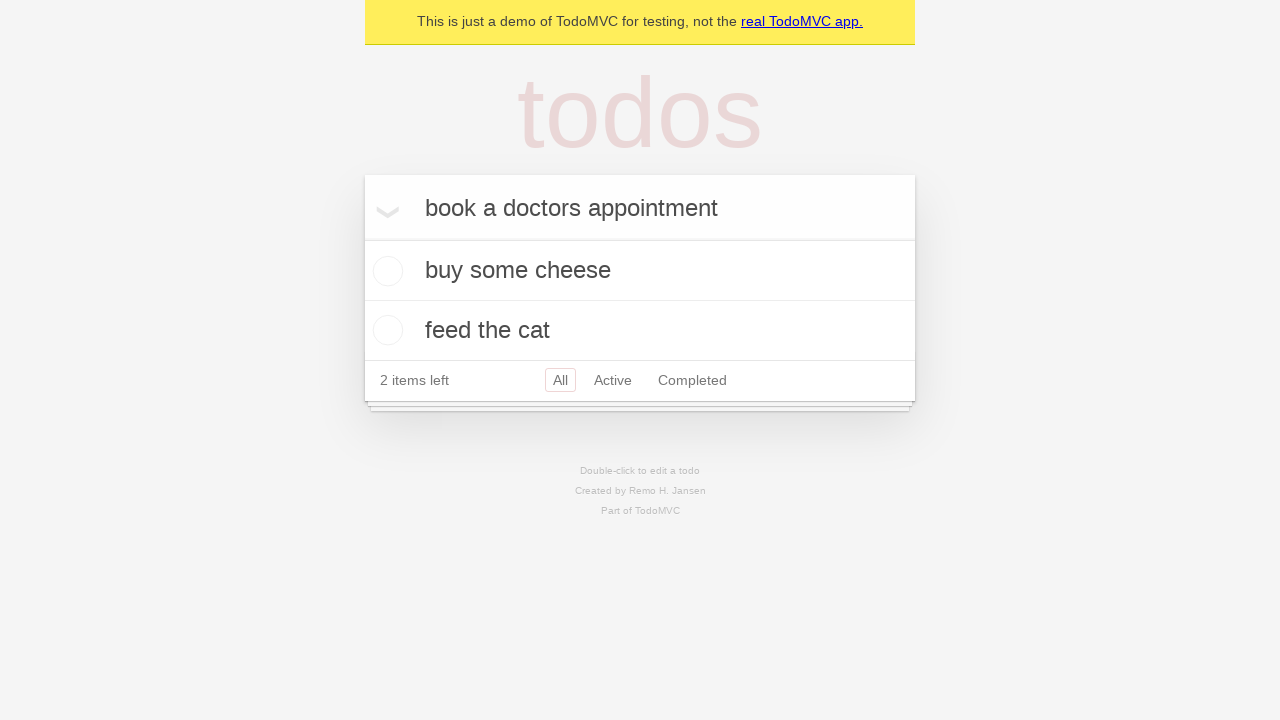

Pressed Enter to add third todo on internal:attr=[placeholder="What needs to be done?"i]
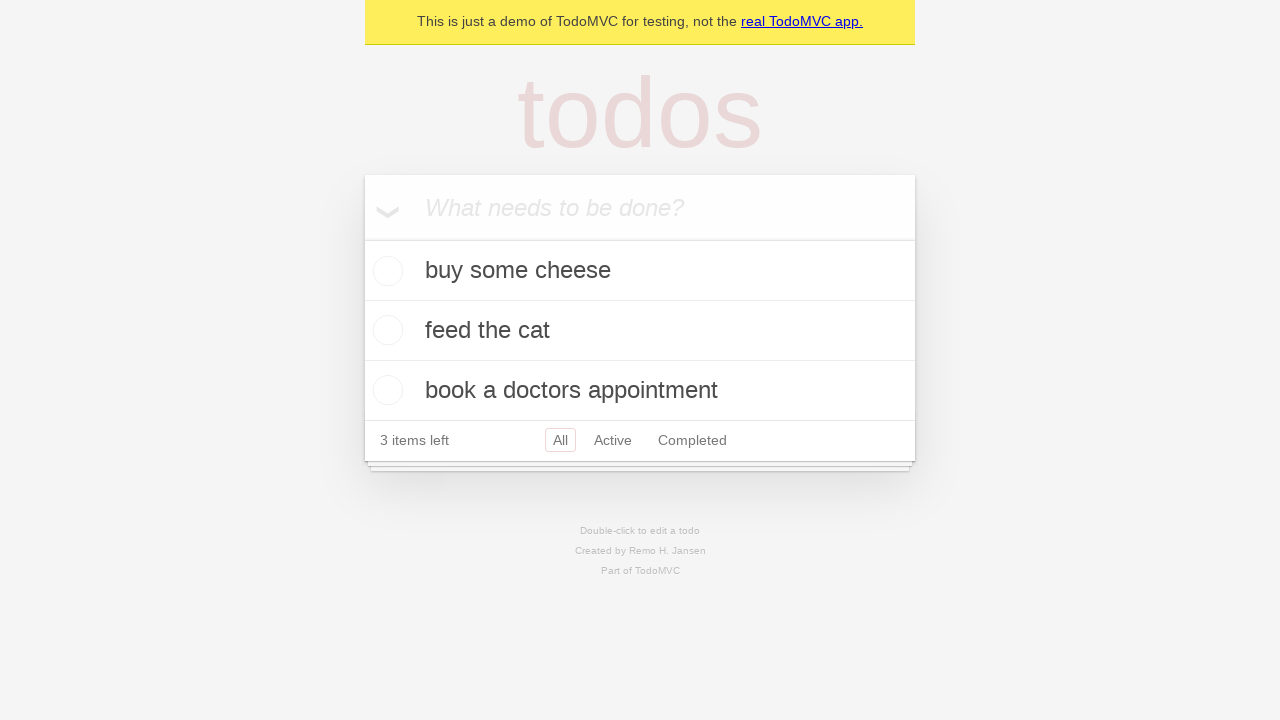

Checked 'Mark all as complete' checkbox to complete all todos at (362, 238) on internal:label="Mark all as complete"i
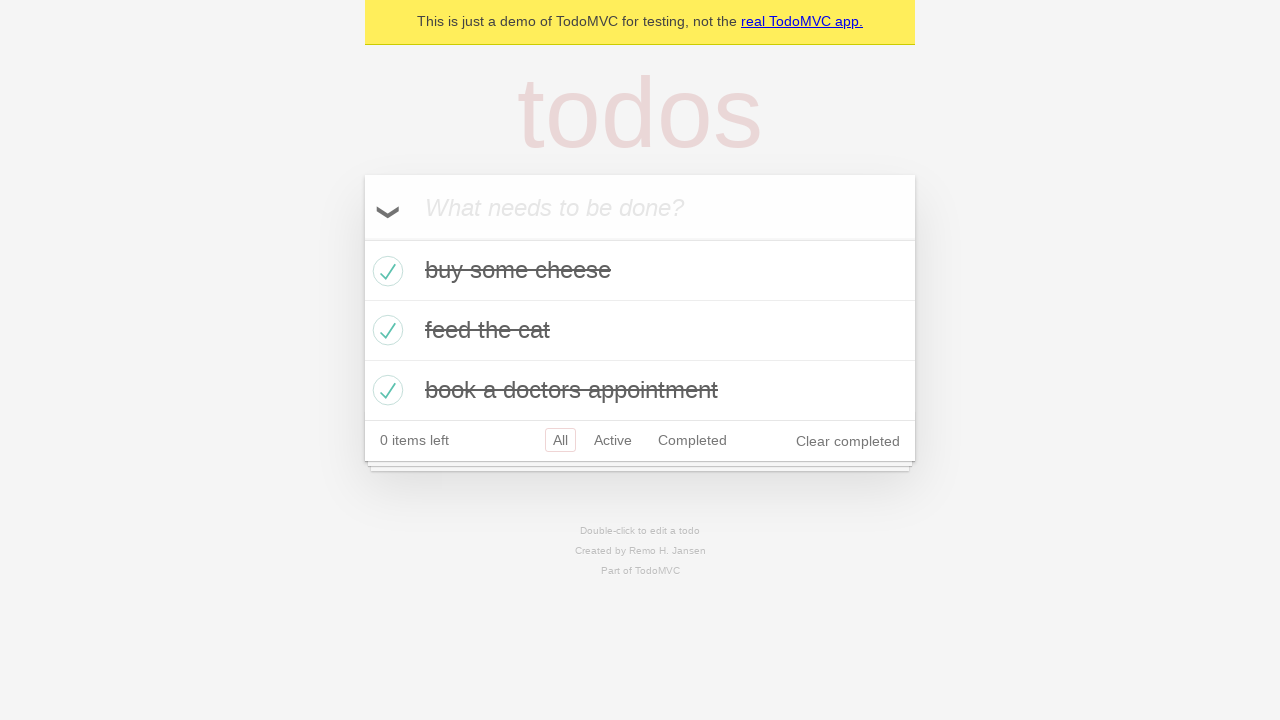

Unchecked first todo item checkbox at (385, 271) on [data-testid='todo-item'] >> nth=0 >> internal:role=checkbox
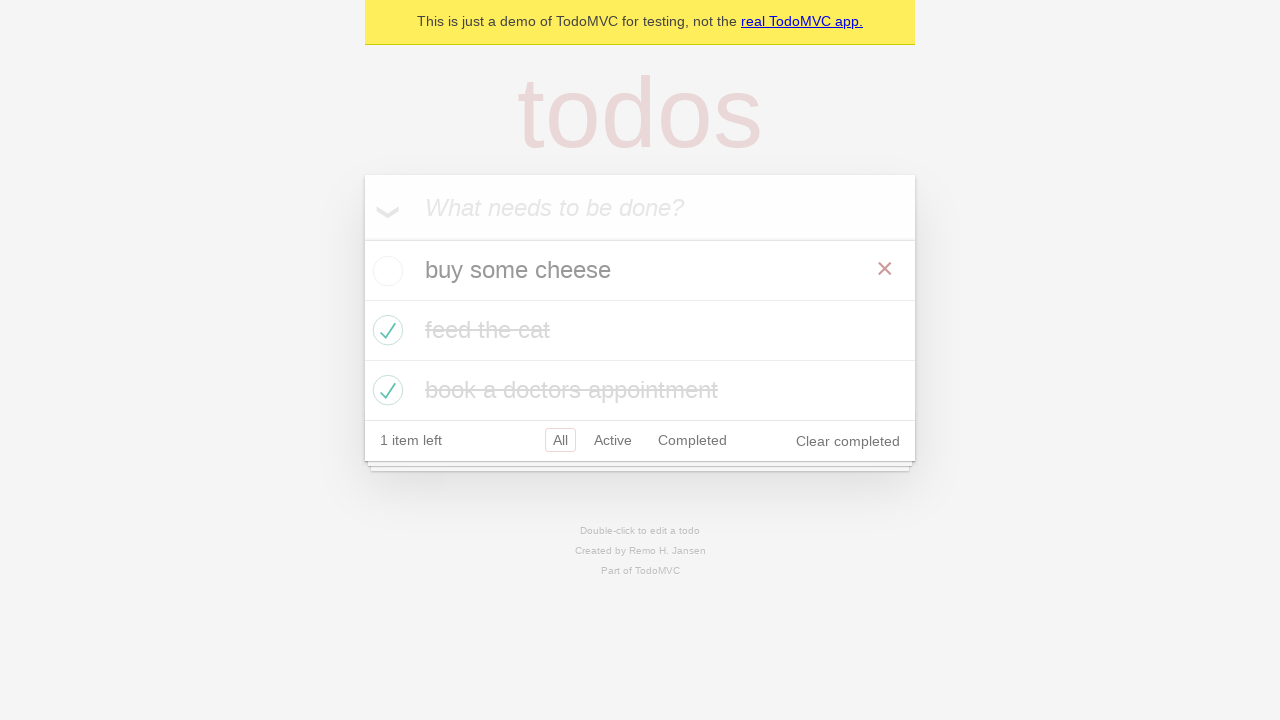

Checked first todo item checkbox again at (385, 271) on [data-testid='todo-item'] >> nth=0 >> internal:role=checkbox
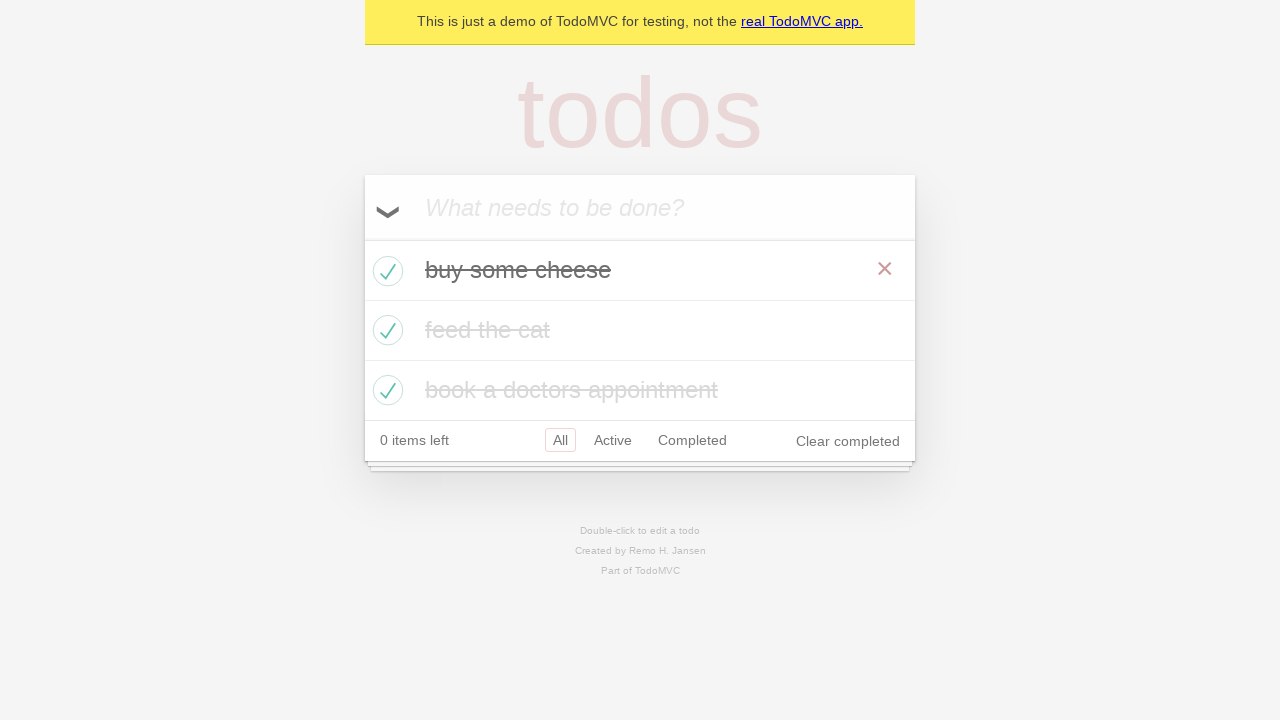

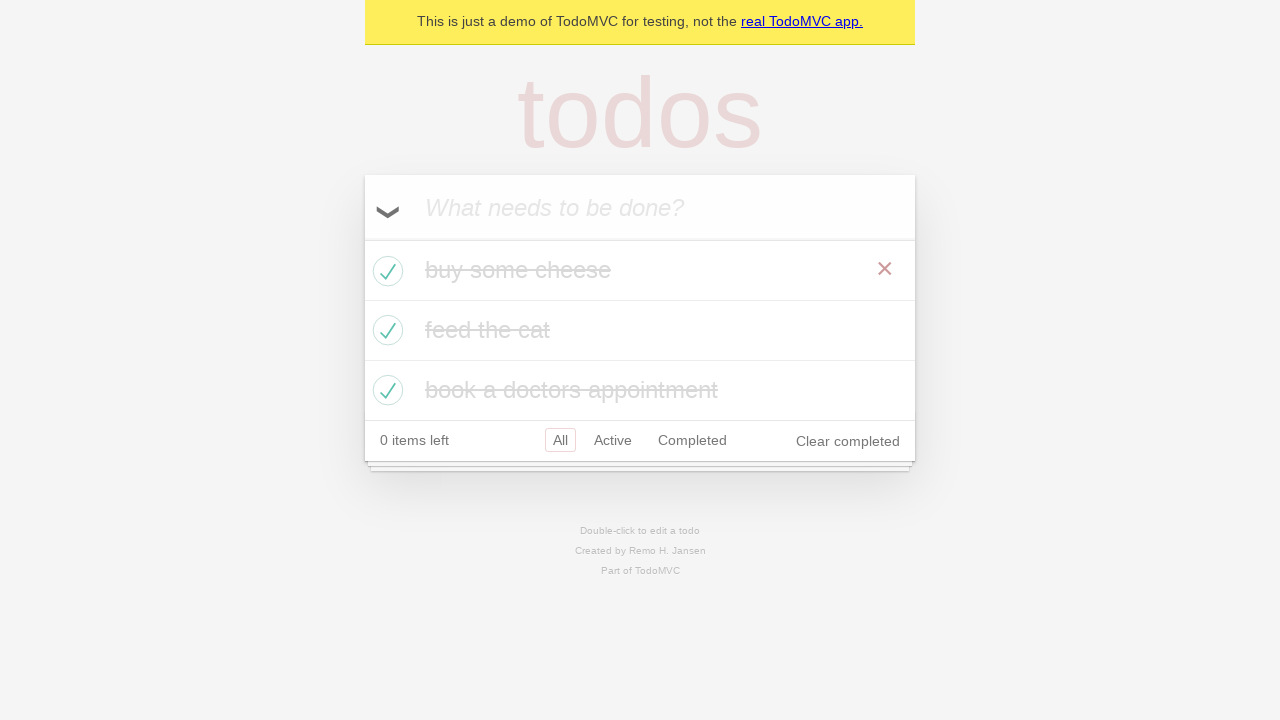